Tests pagination functionality by clicking next and previous buttons to navigate through pages

Starting URL: https://marinesource.com/blog

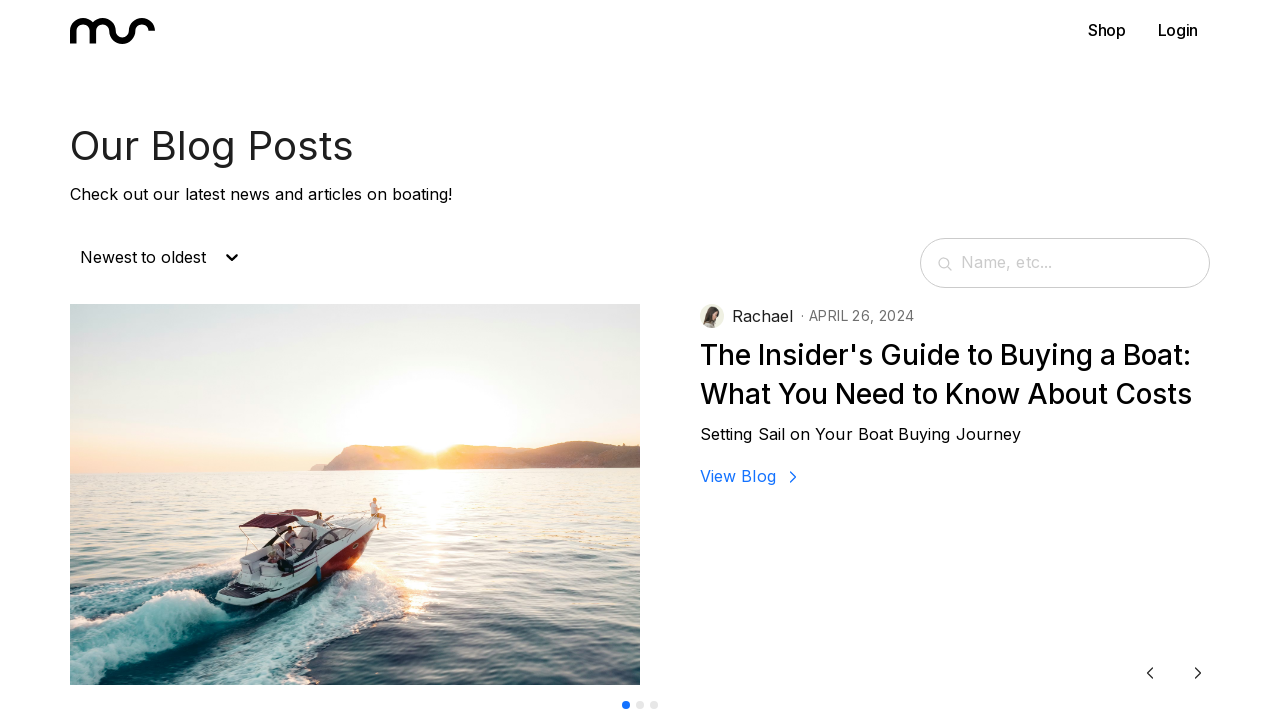

Waited for page to reach domcontentloaded state
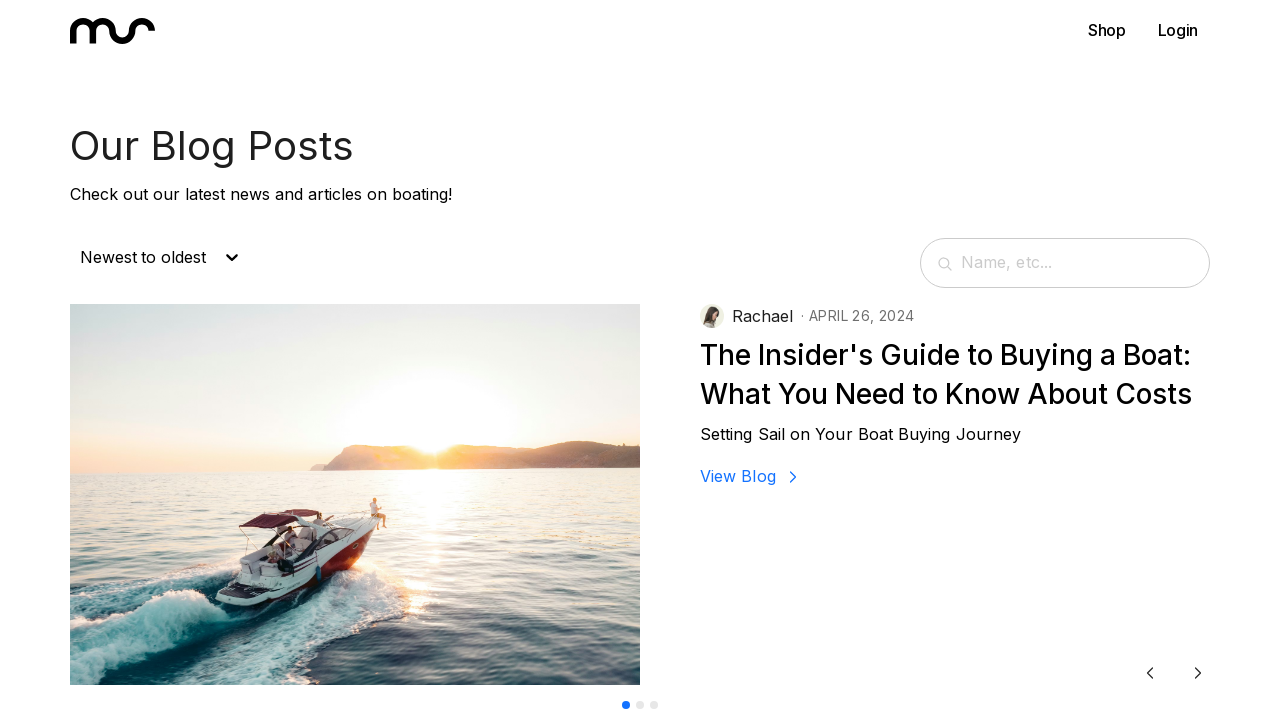

Waited 1 second for page to fully render
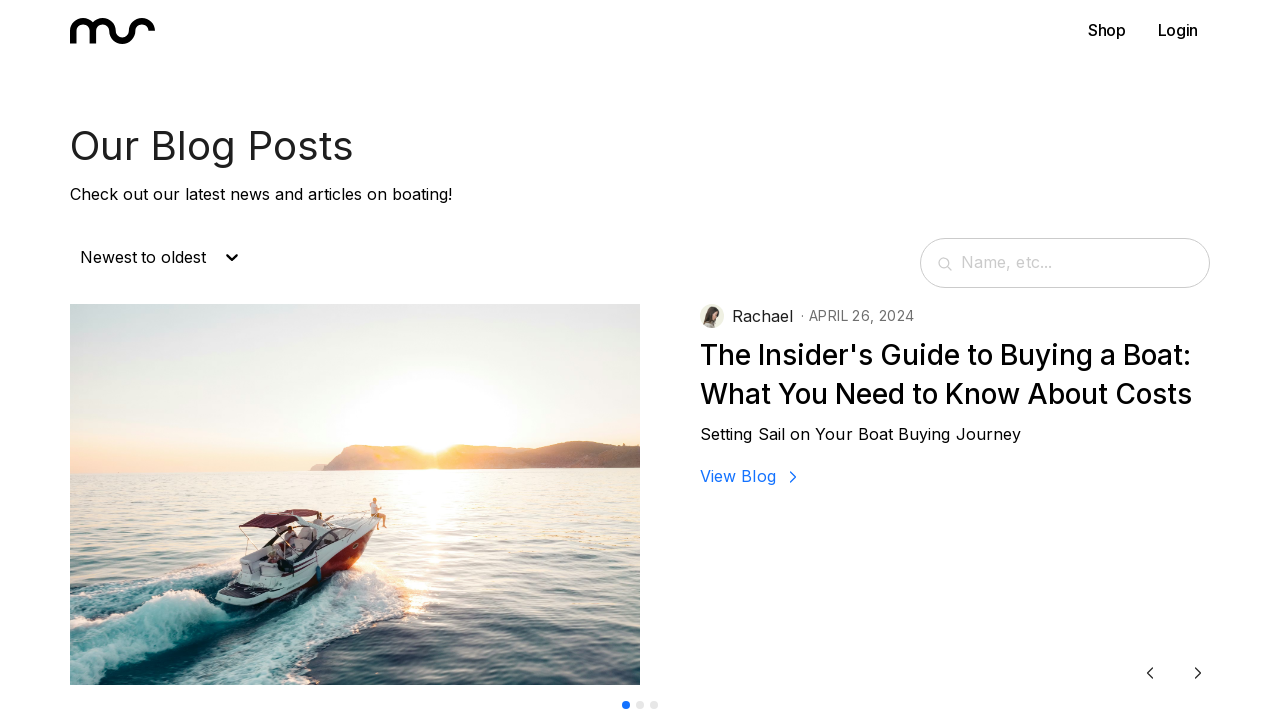

Verified pagination text with 'of' is visible
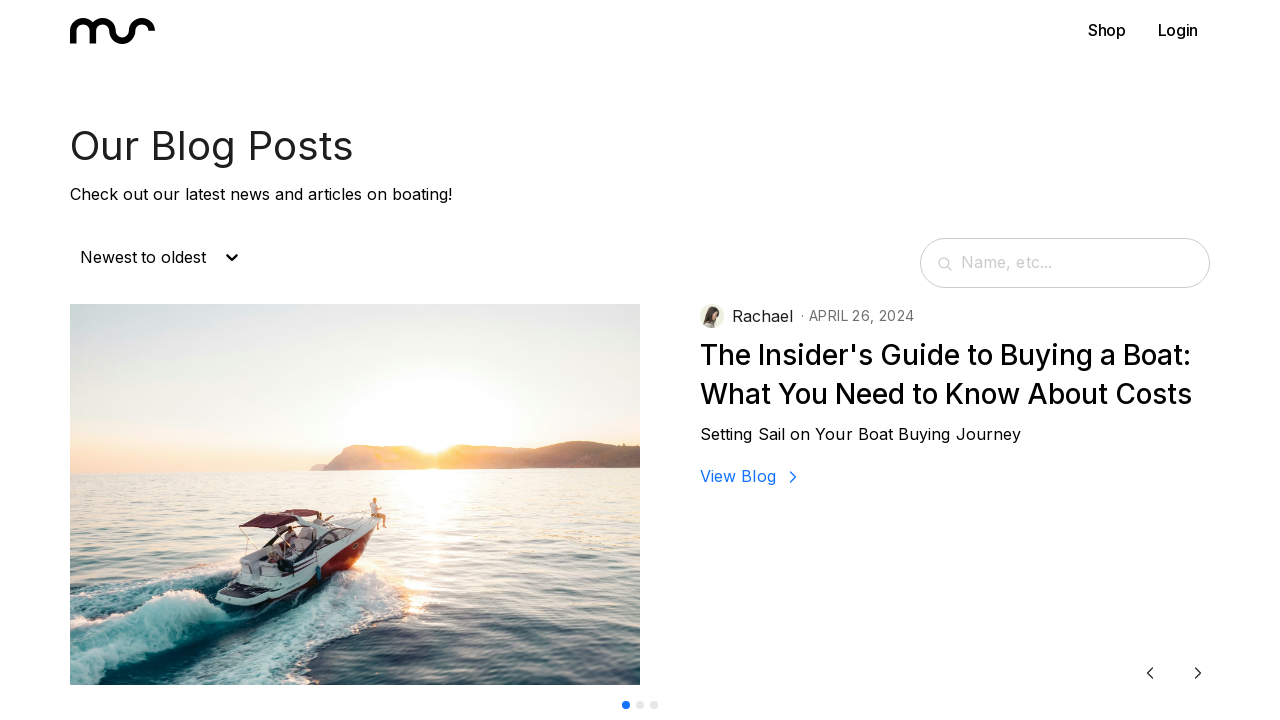

Clicked next button to navigate to next page at (1198, 673) on [class*="arrowForward"], [class*="arrow_forward"], button[aria-label*="next"], b
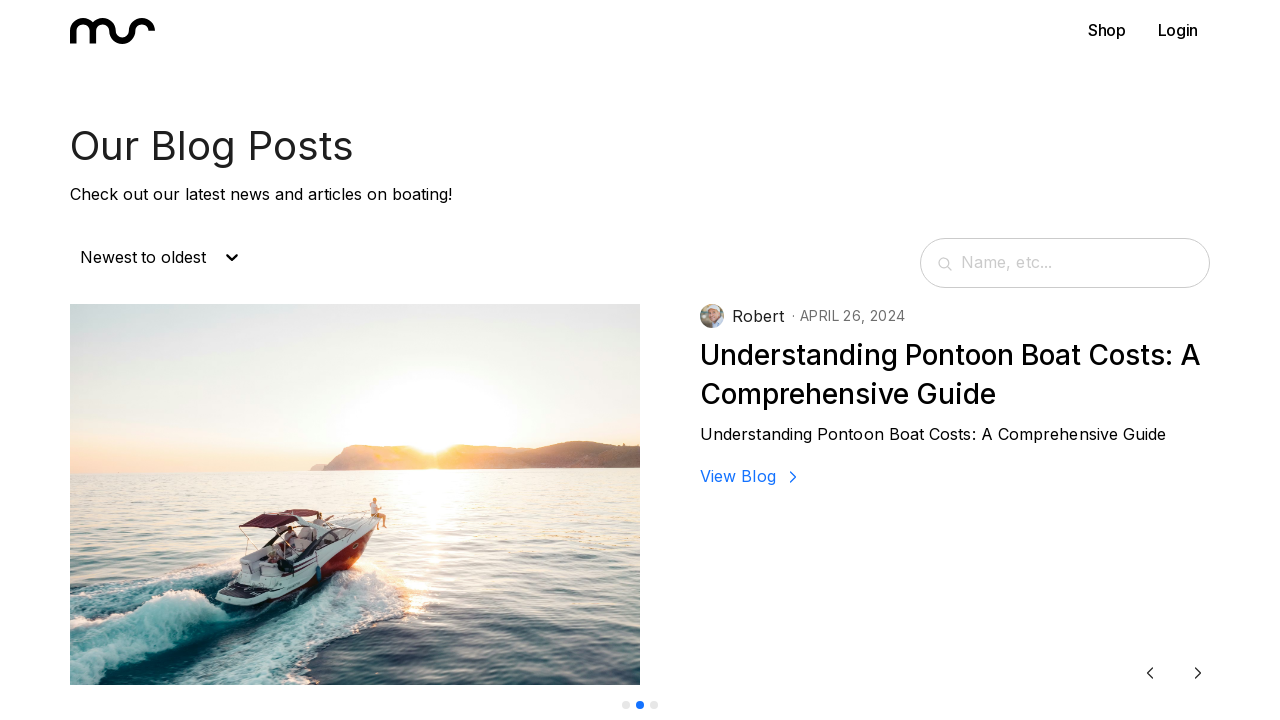

Waited 2 seconds for next page to load
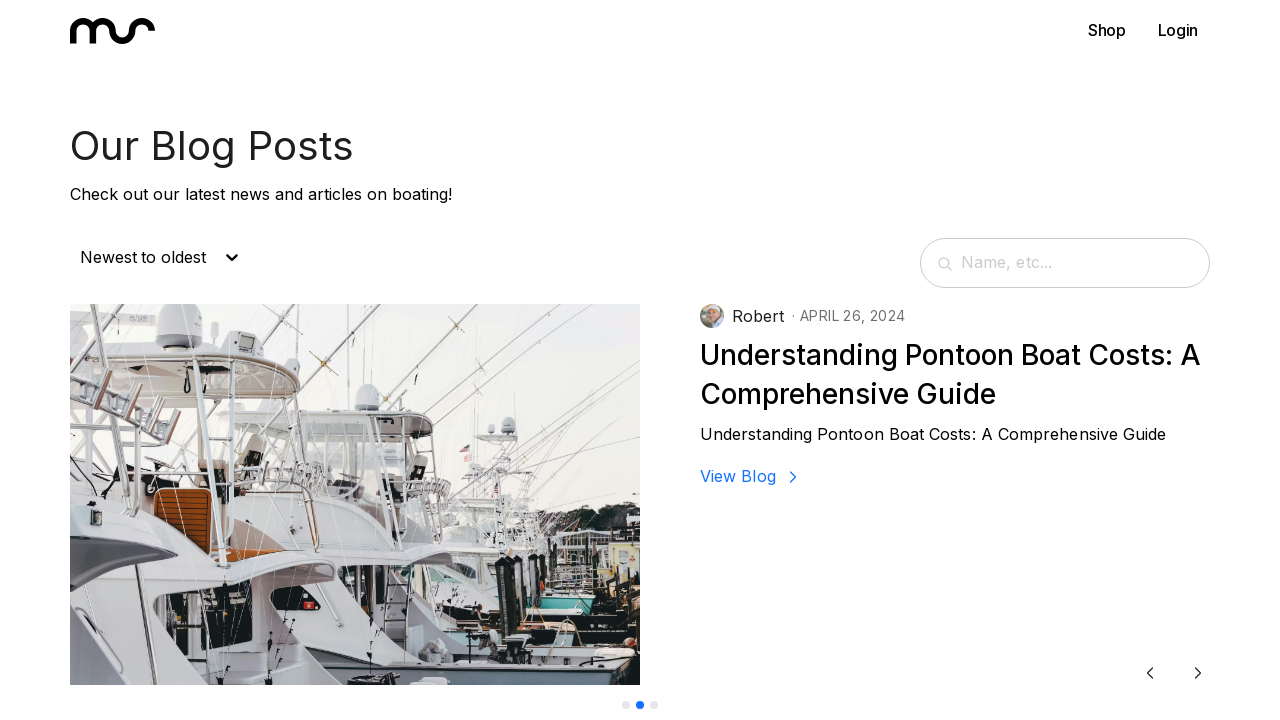

Clicked previous button to navigate back to previous page at (1150, 673) on [class*="arrowBack"], [class*="arrow_back"], button[aria-label*="prev"], button:
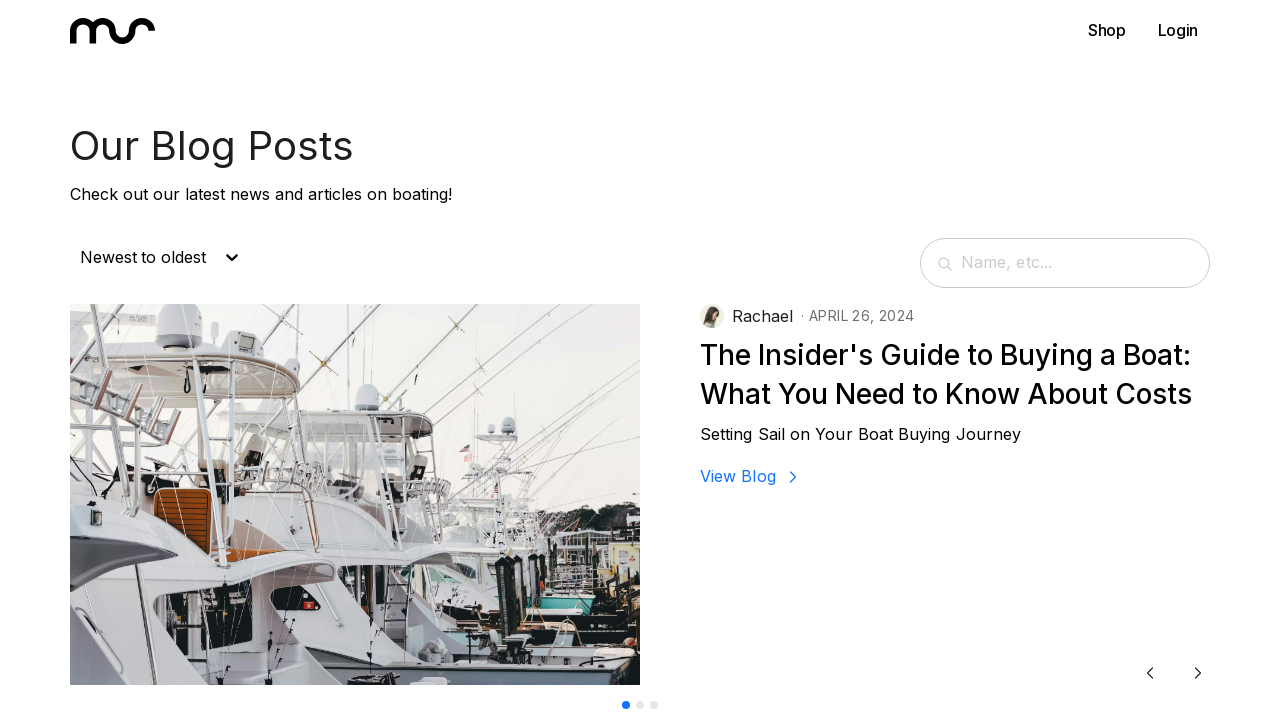

Waited 2 seconds for previous page to load
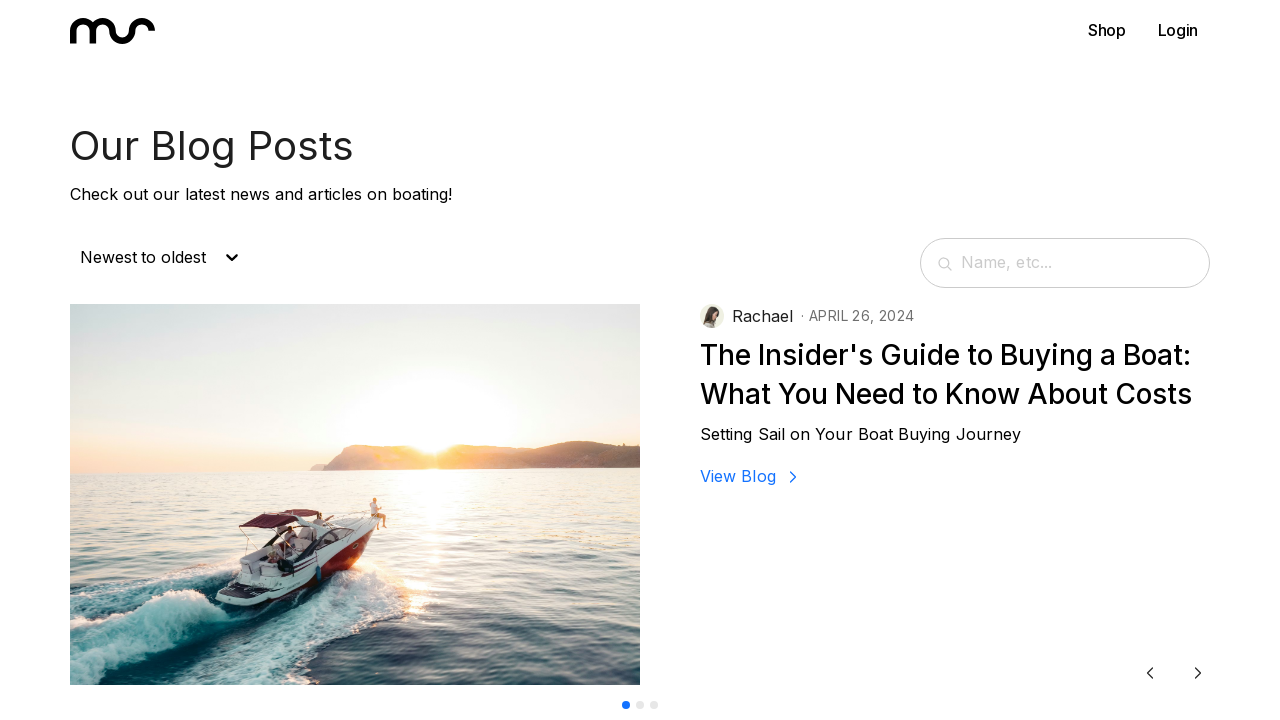

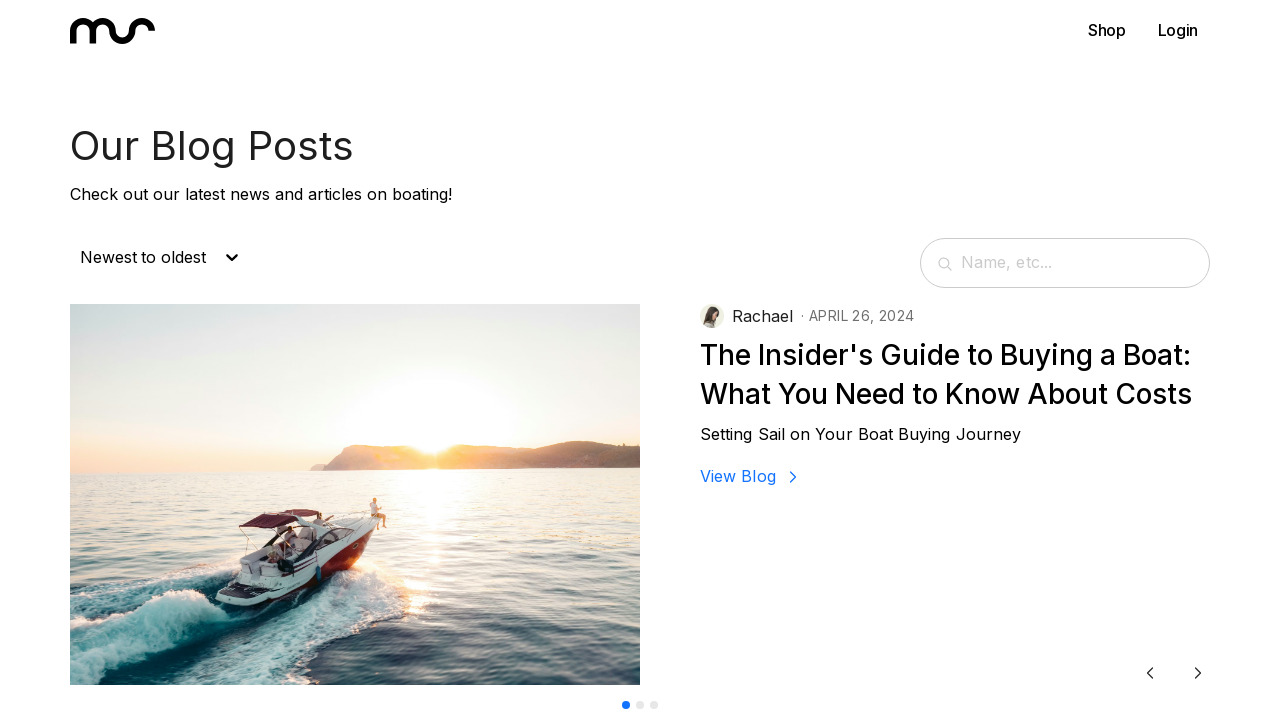